Tests that clicking the personal area button shows the login modal

Starting URL: https://israelpost.co.il/

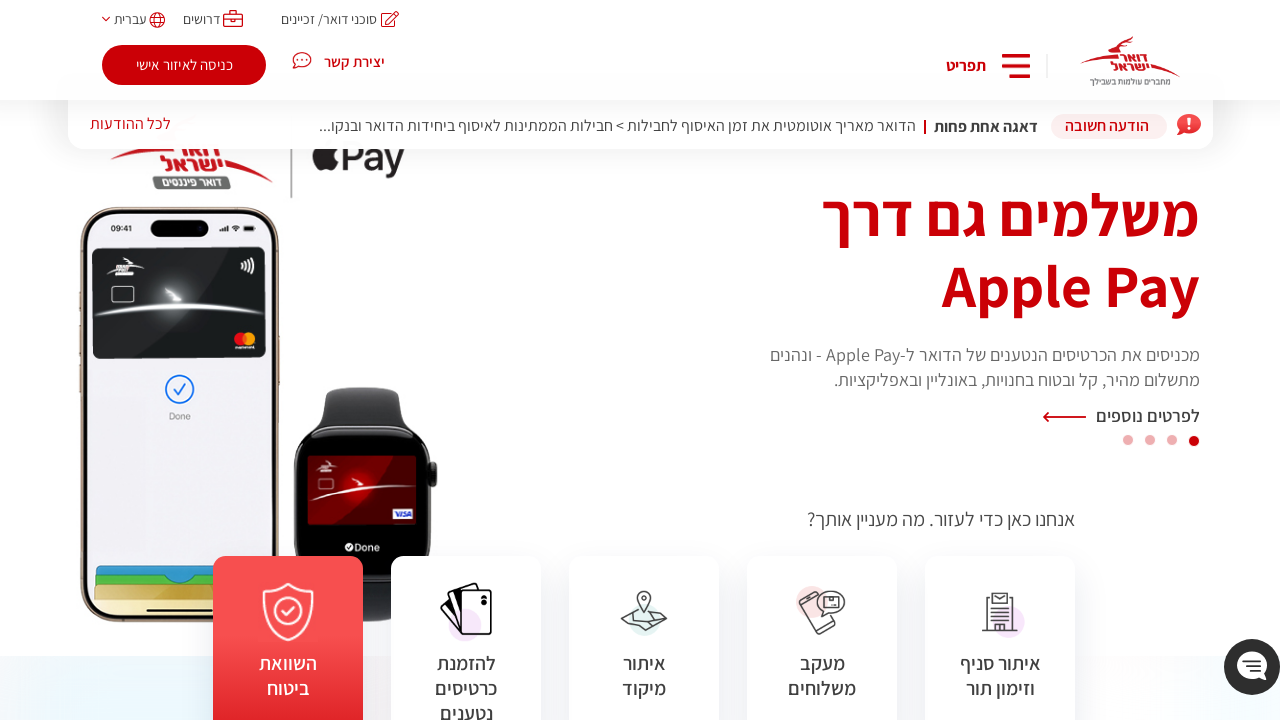

Clicked personal area button at (184, 65) on xpath=//a[text()='כניסה לאיזור אישי']
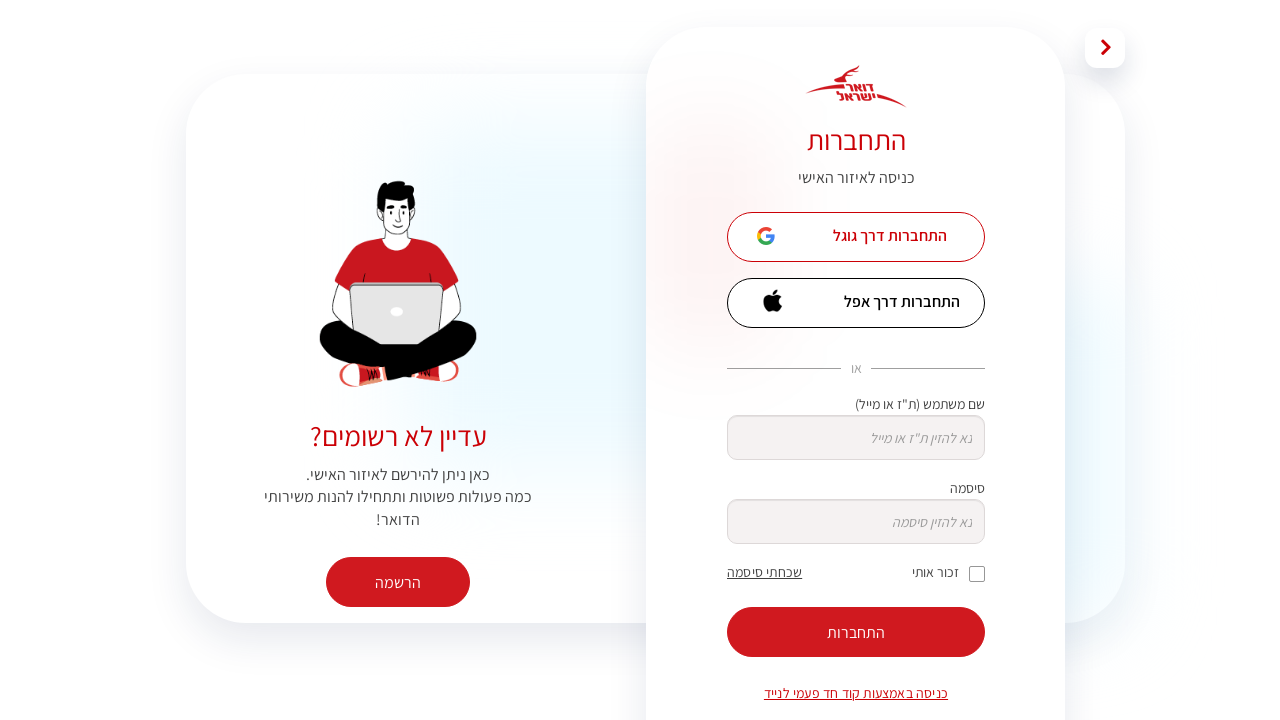

Login modal displayed with title 'התחברות'
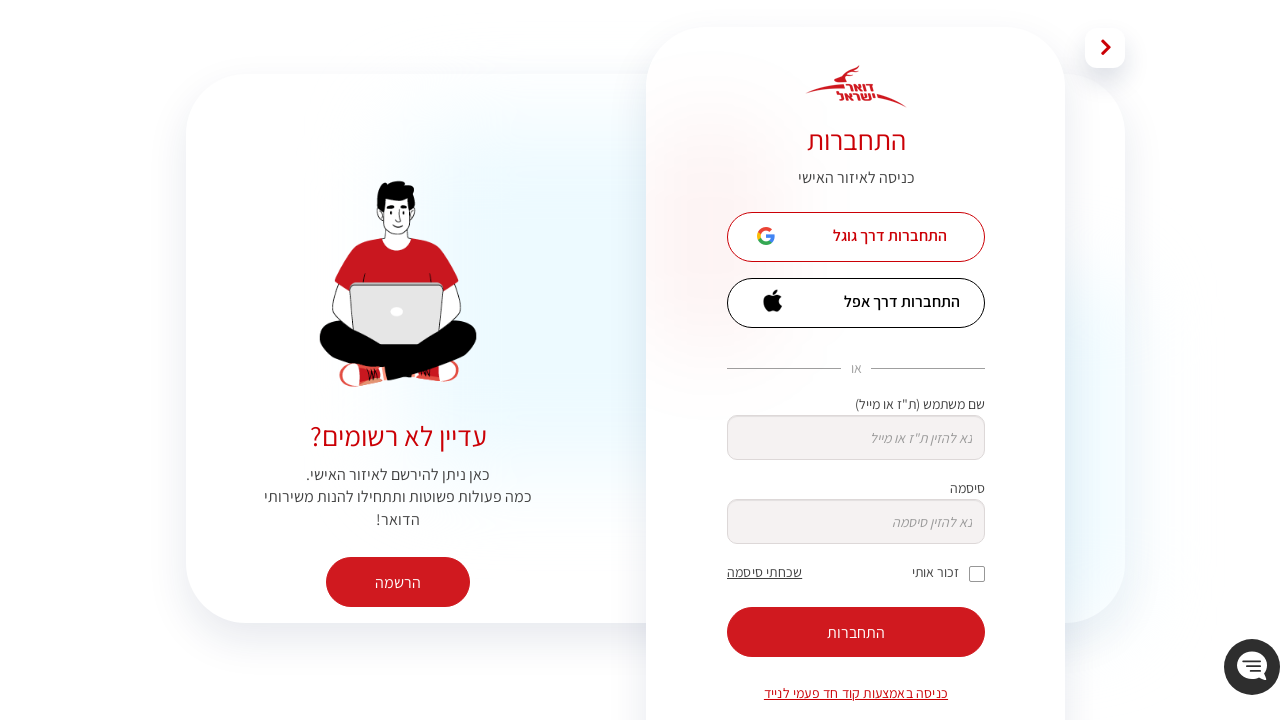

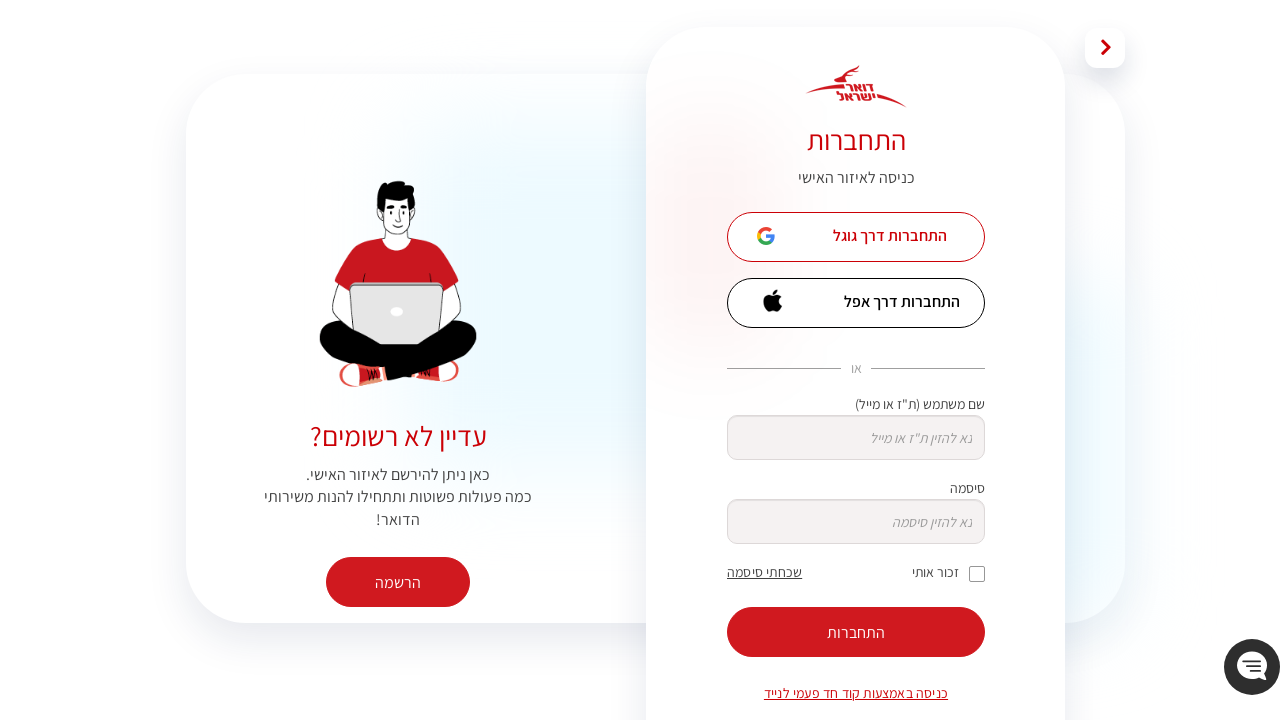